Tests different click interactions on DemoQA buttons page by performing double-click, right-click, and regular click on three different buttons.

Starting URL: https://demoqa.com/buttons

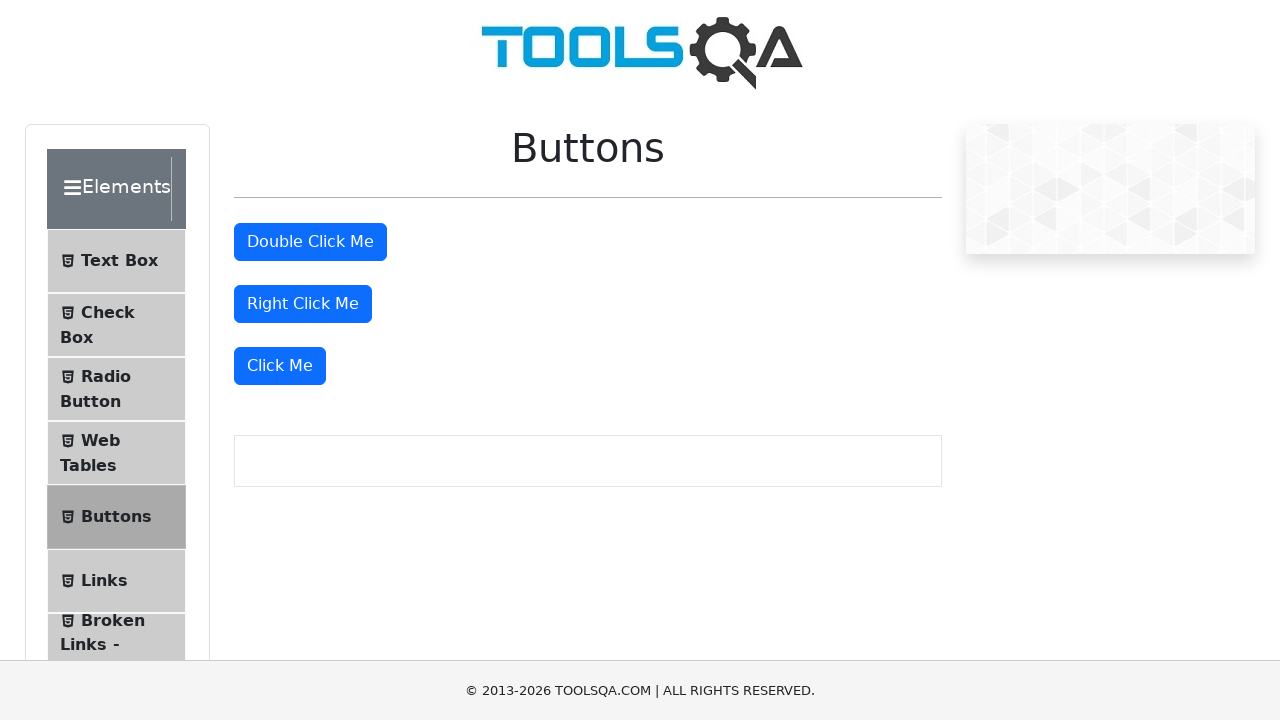

Located all primary buttons on DemoQA buttons page
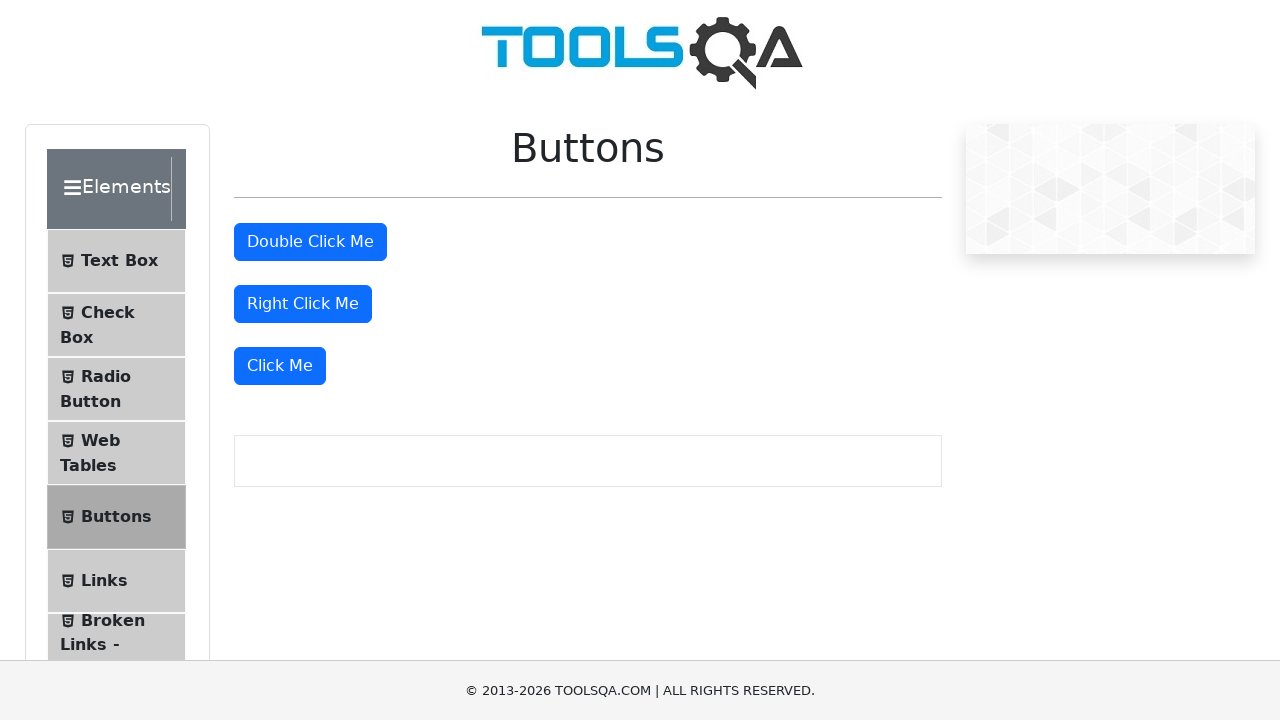

Double-clicked the first button at (310, 242) on .btn-primary >> nth=0
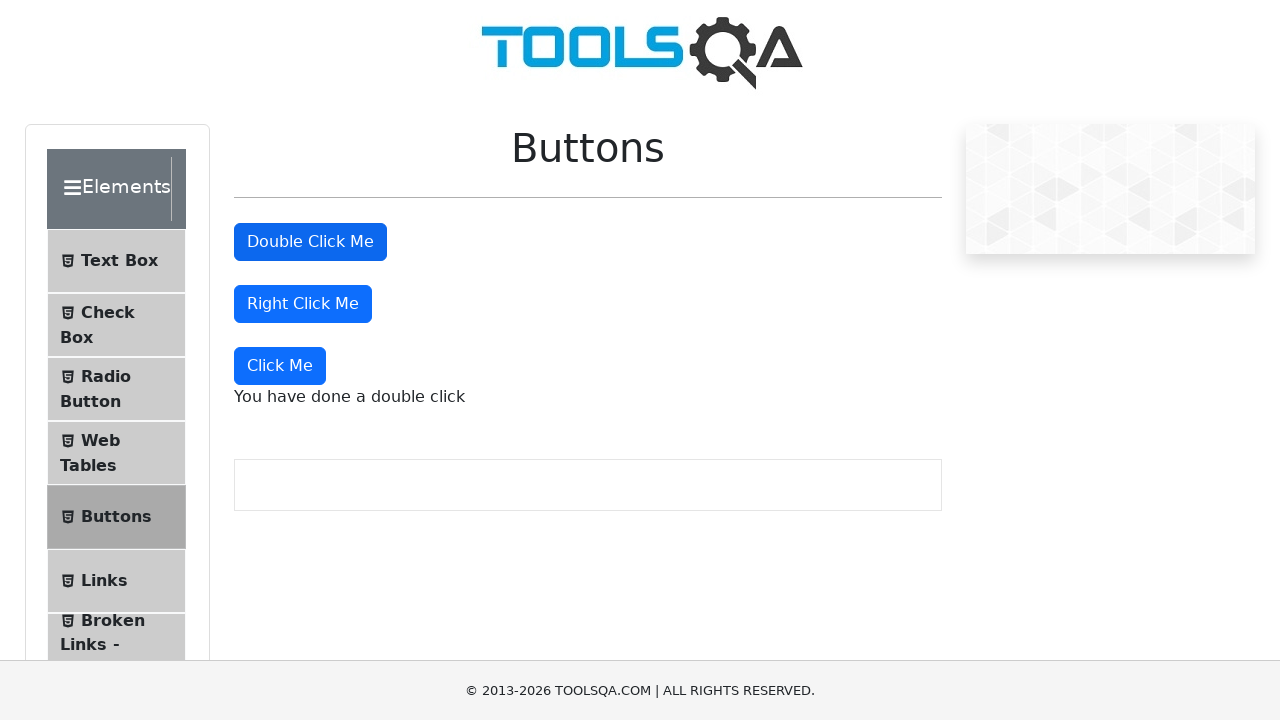

Right-clicked the second button at (303, 304) on .btn-primary >> nth=1
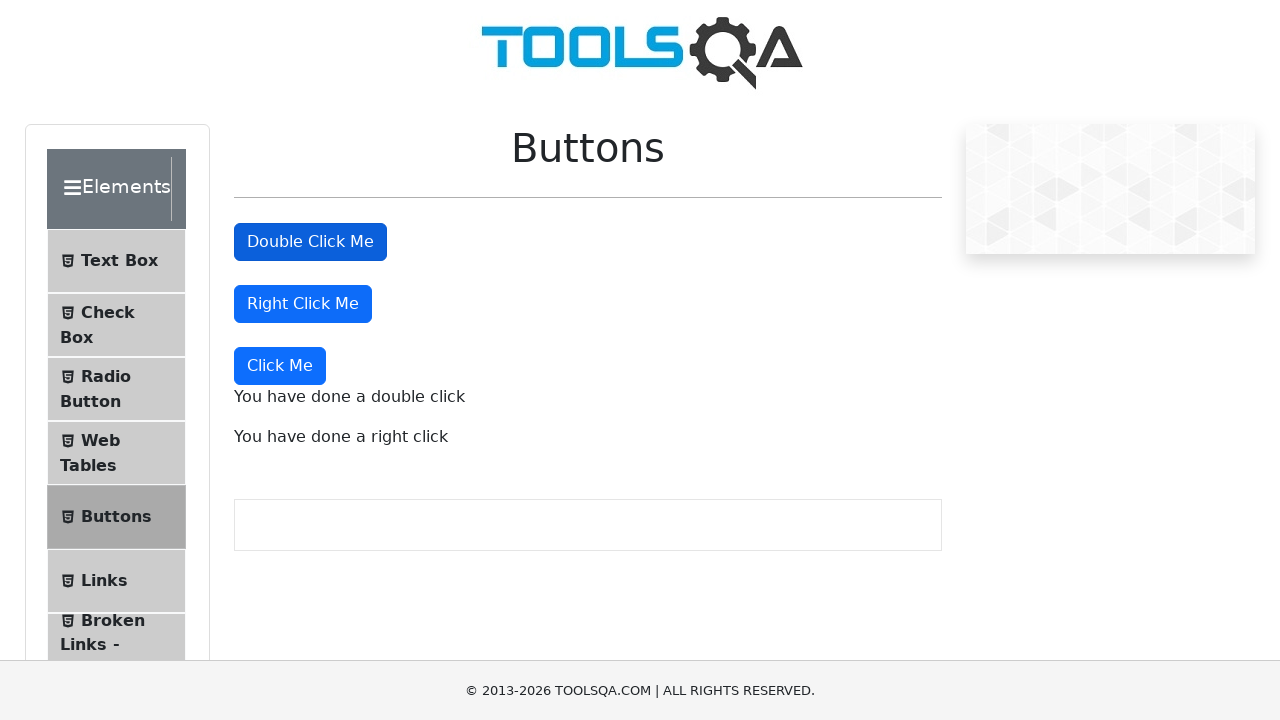

Clicked the third button at (280, 366) on .btn-primary >> nth=2
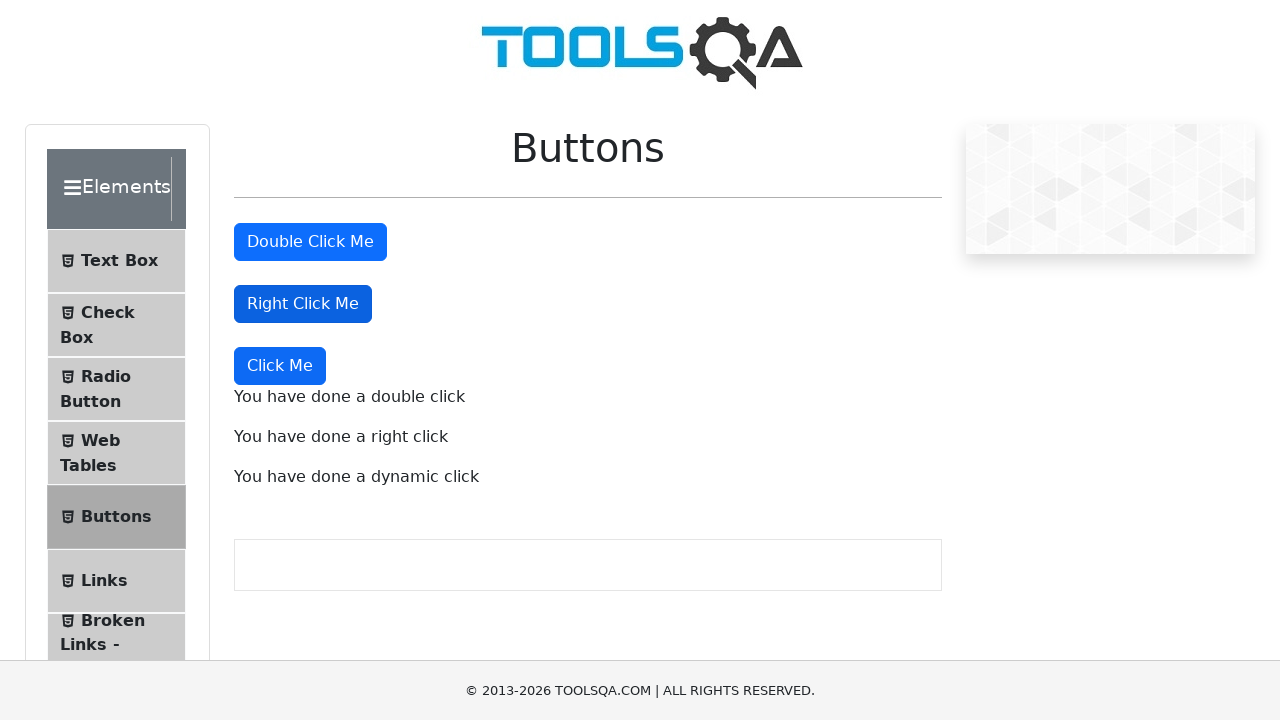

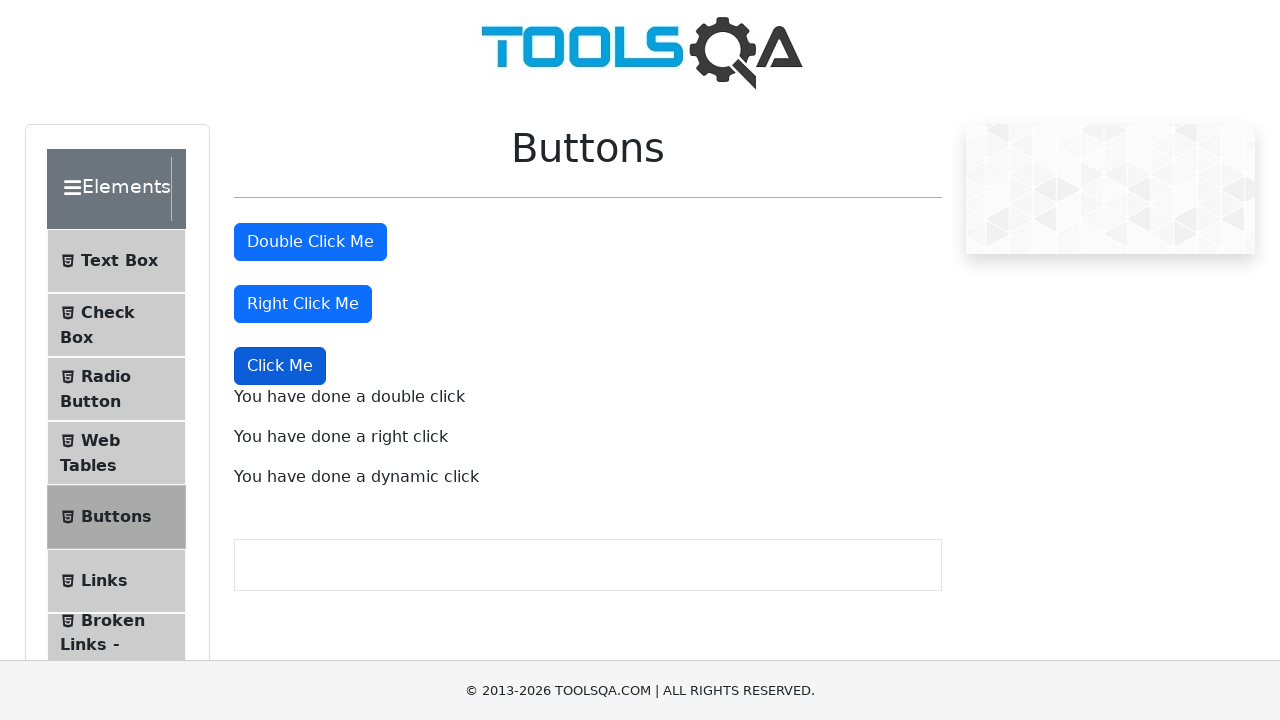